Tests clicking a preview button that triggers a SweetAlert popup and attempts to handle it

Starting URL: https://sweetalert.js.org/

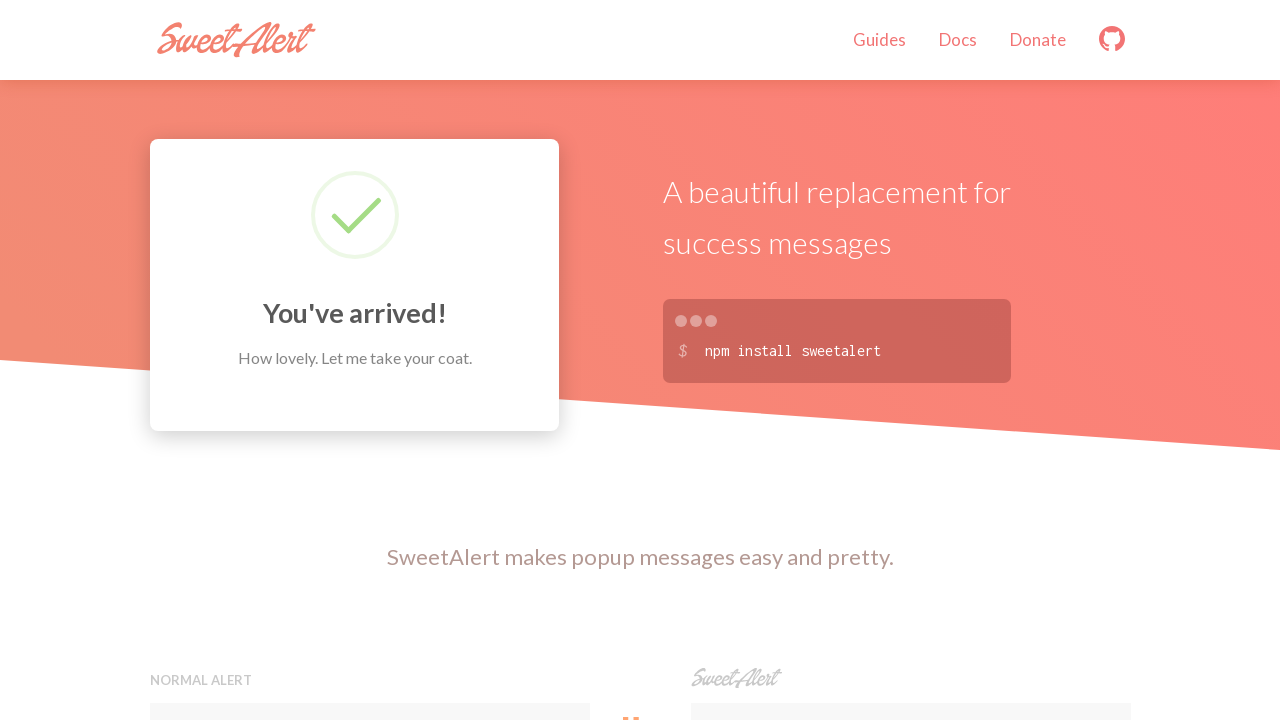

Navigated to SweetAlert demo page
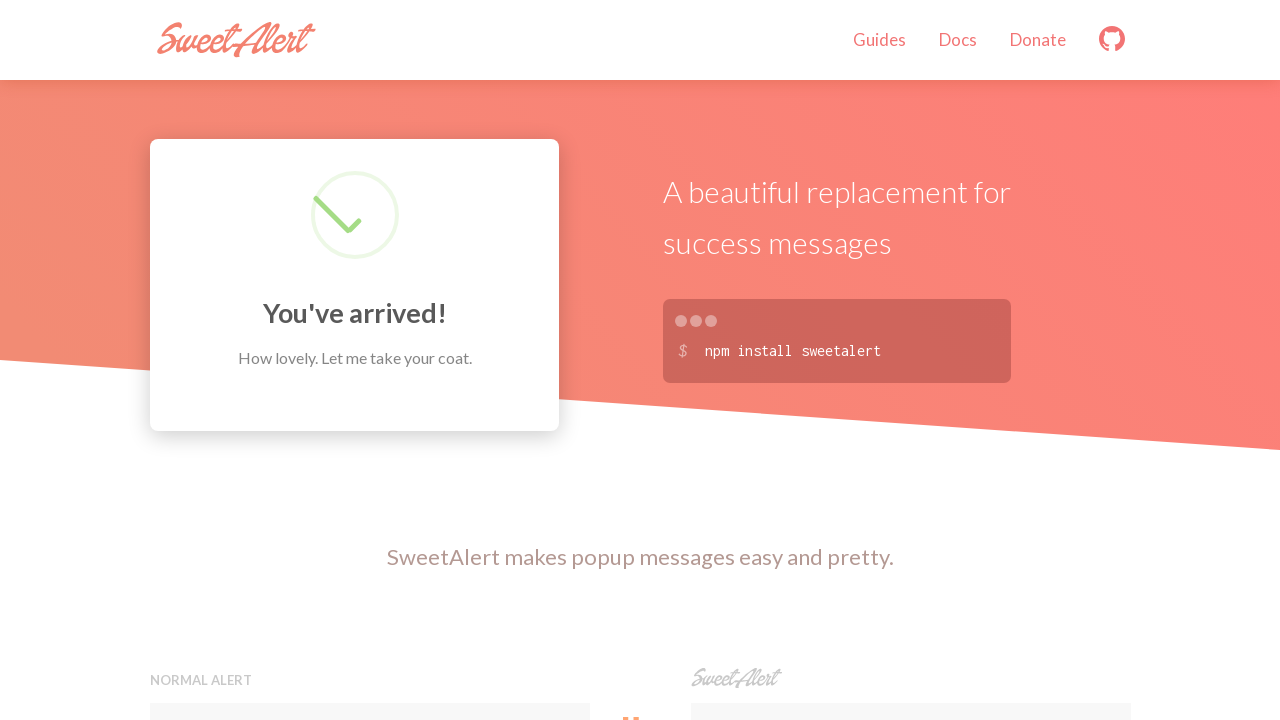

Clicked preview button to trigger SweetAlert popup at (910, 360) on xpath=//button[contains(@onclick,'swal')]
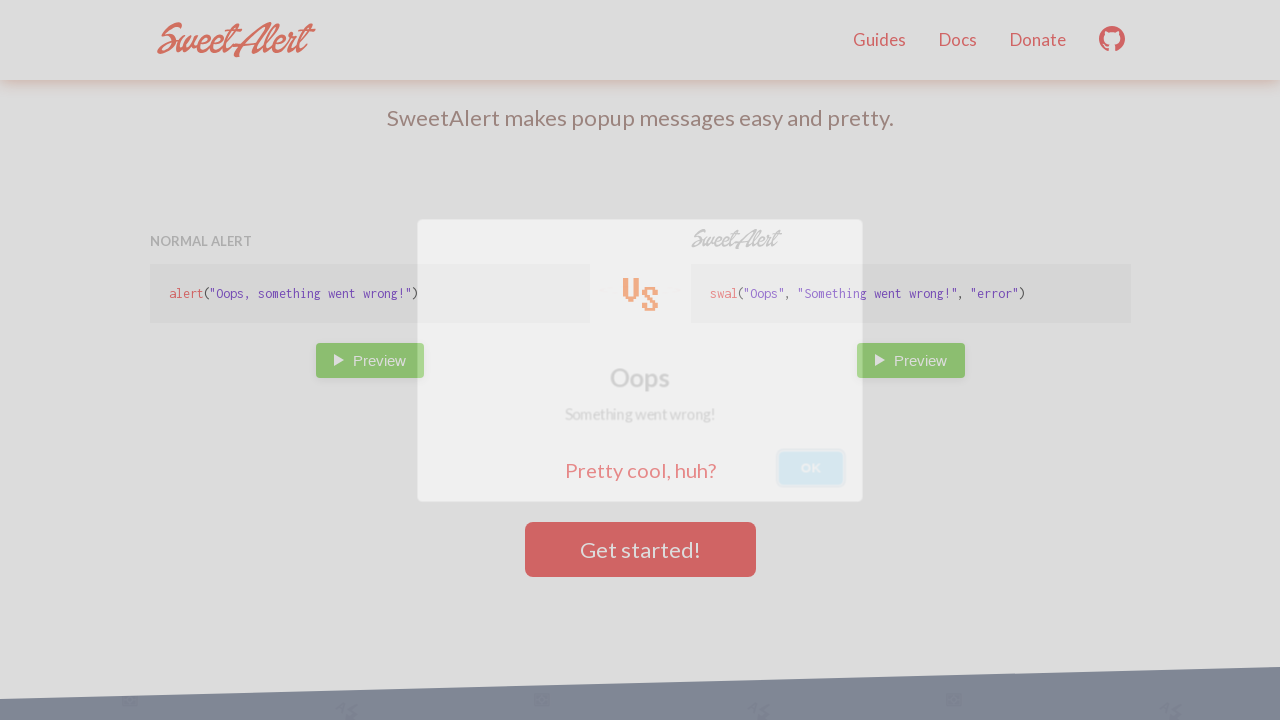

Waited for popup to appear
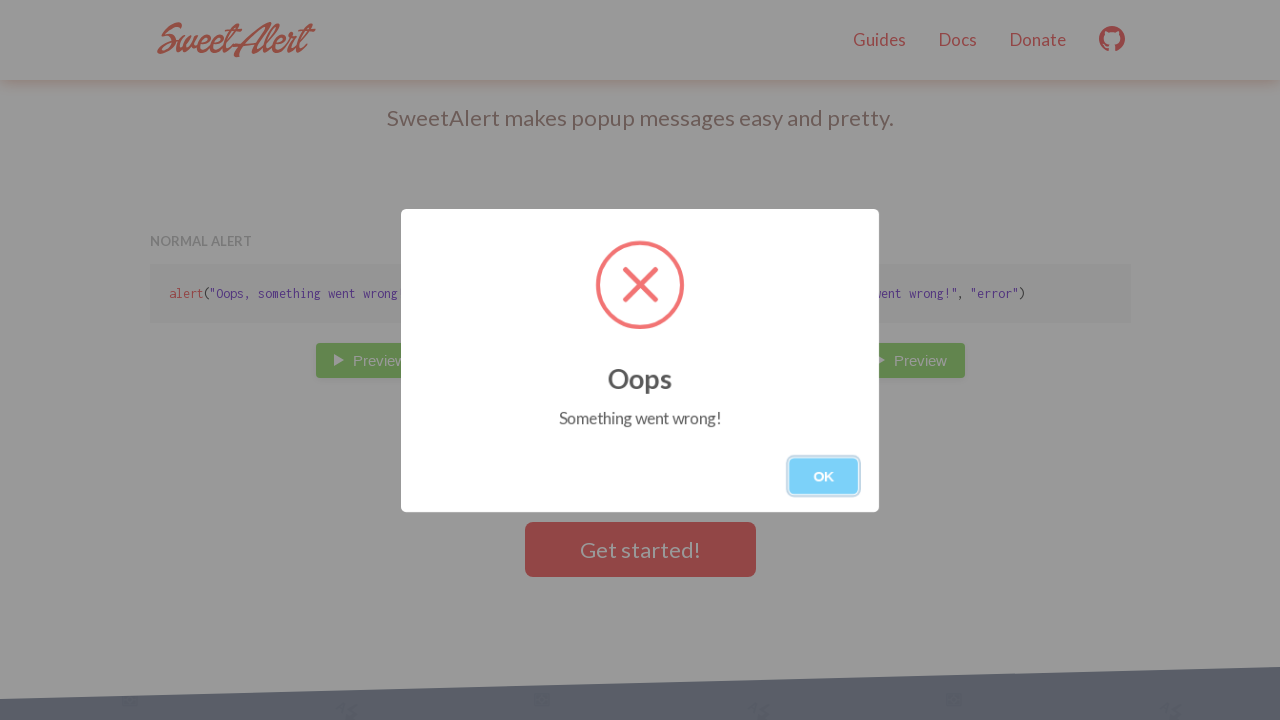

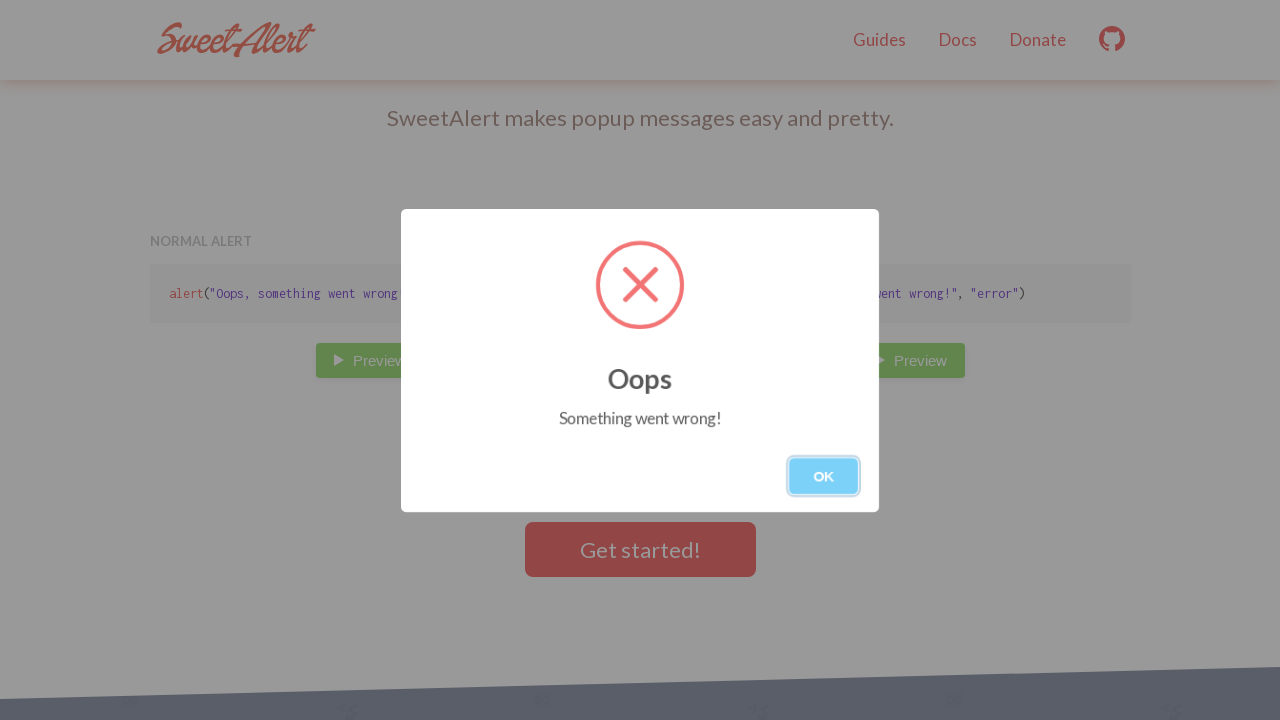